Tests form filling functionality by entering a name and email into input fields on a test automation practice page

Starting URL: https://testautomationpractice.blogspot.com/

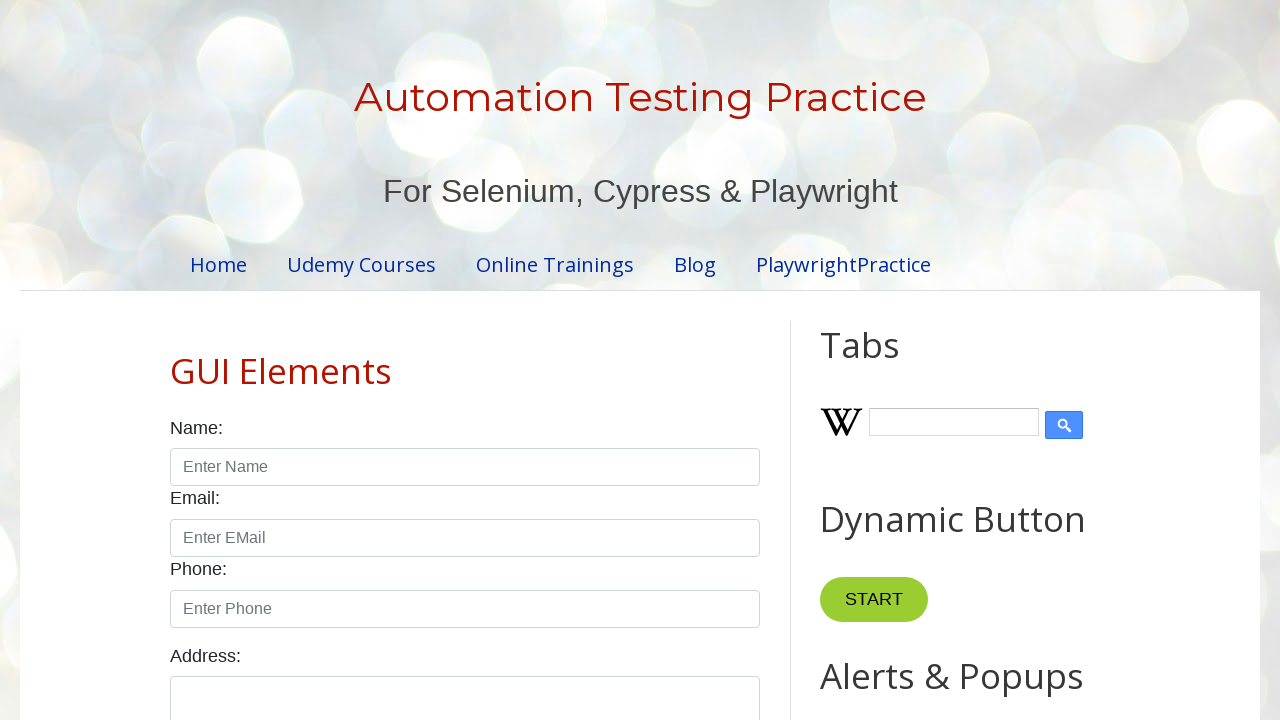

Filled name field with 'Jordan Mitchell' on #name
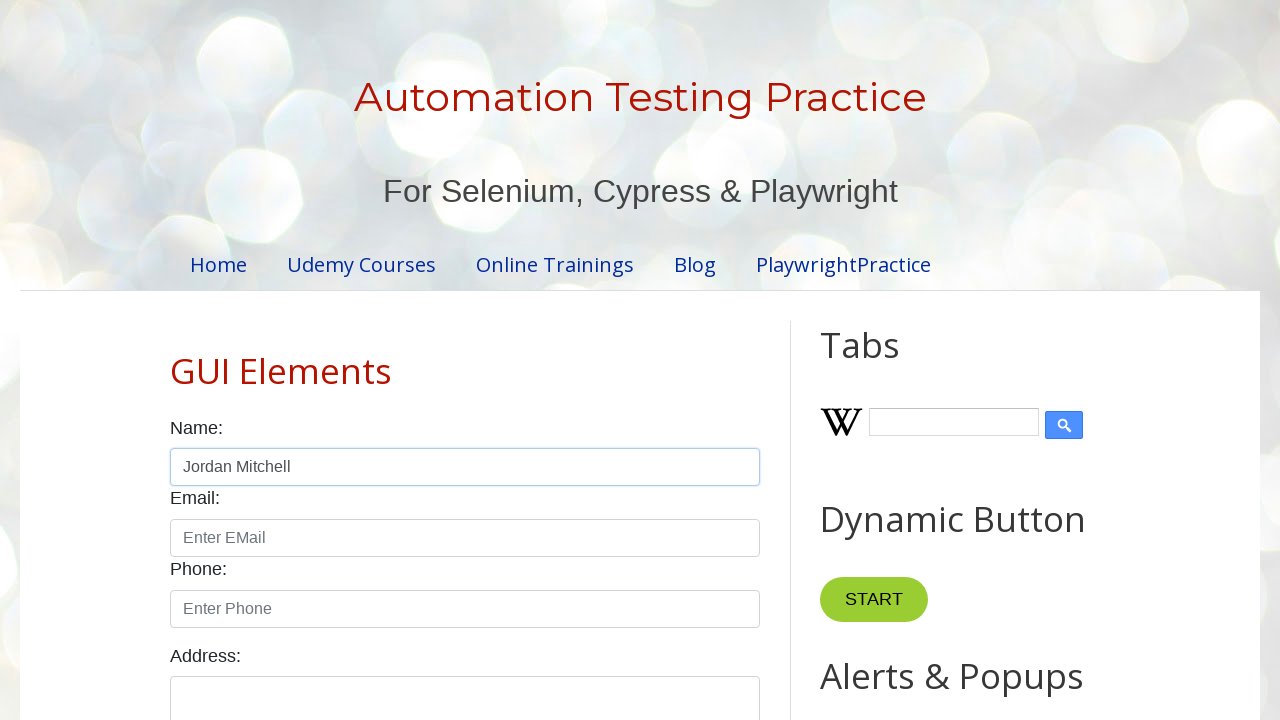

Filled email field with 'jordan.mitchell@example.com' on #email
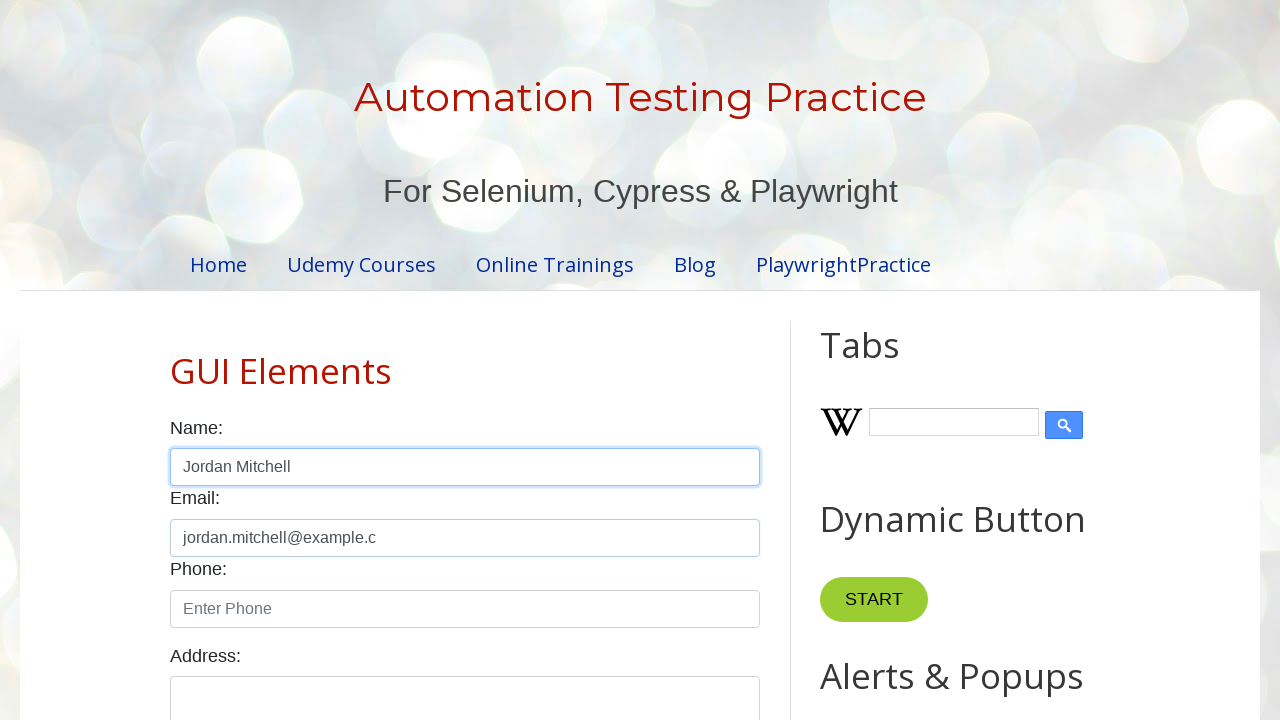

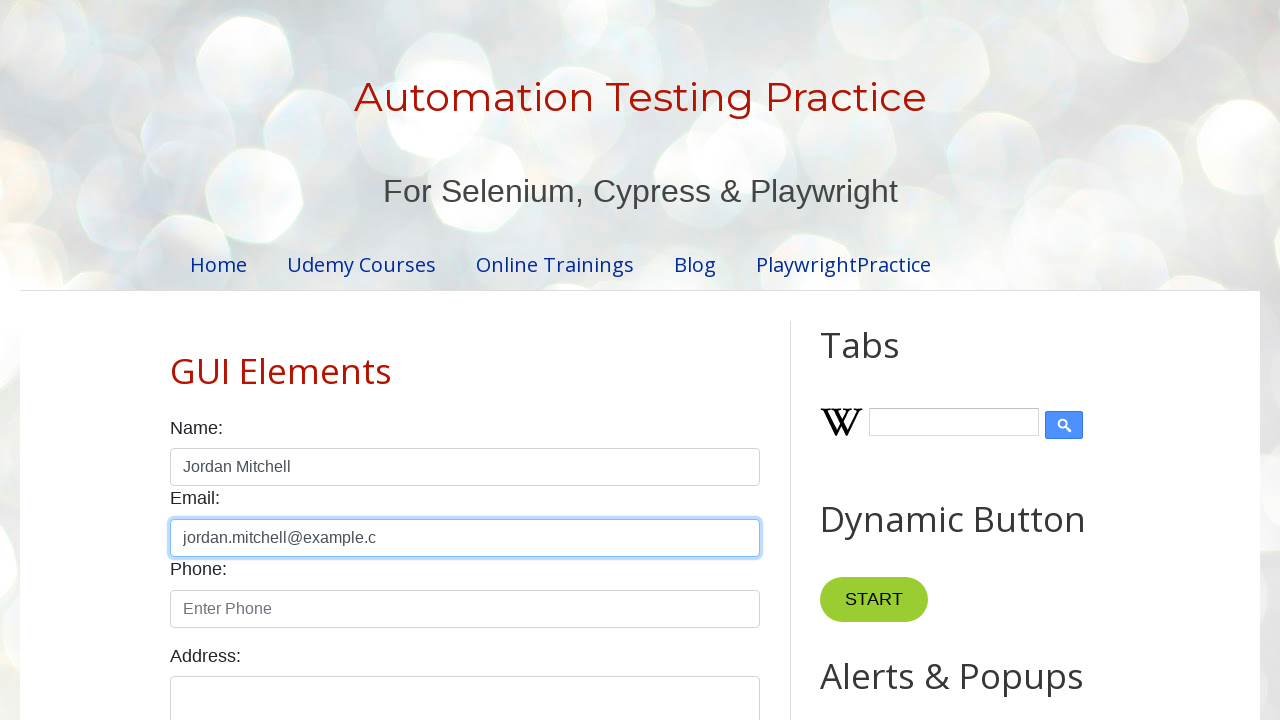